Tests scrolling the window and various scrollable elements to specific positions.

Starting URL: https://example.cypress.io/commands/actions

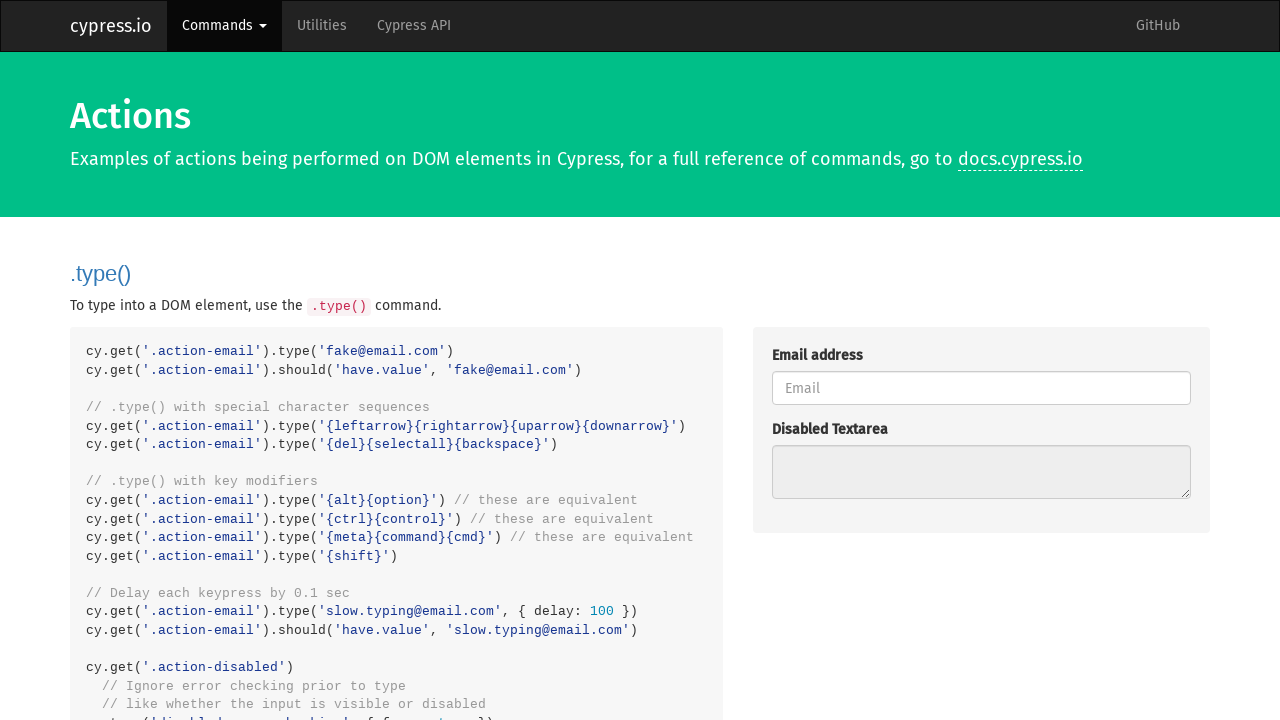

Scrolled window to bottom
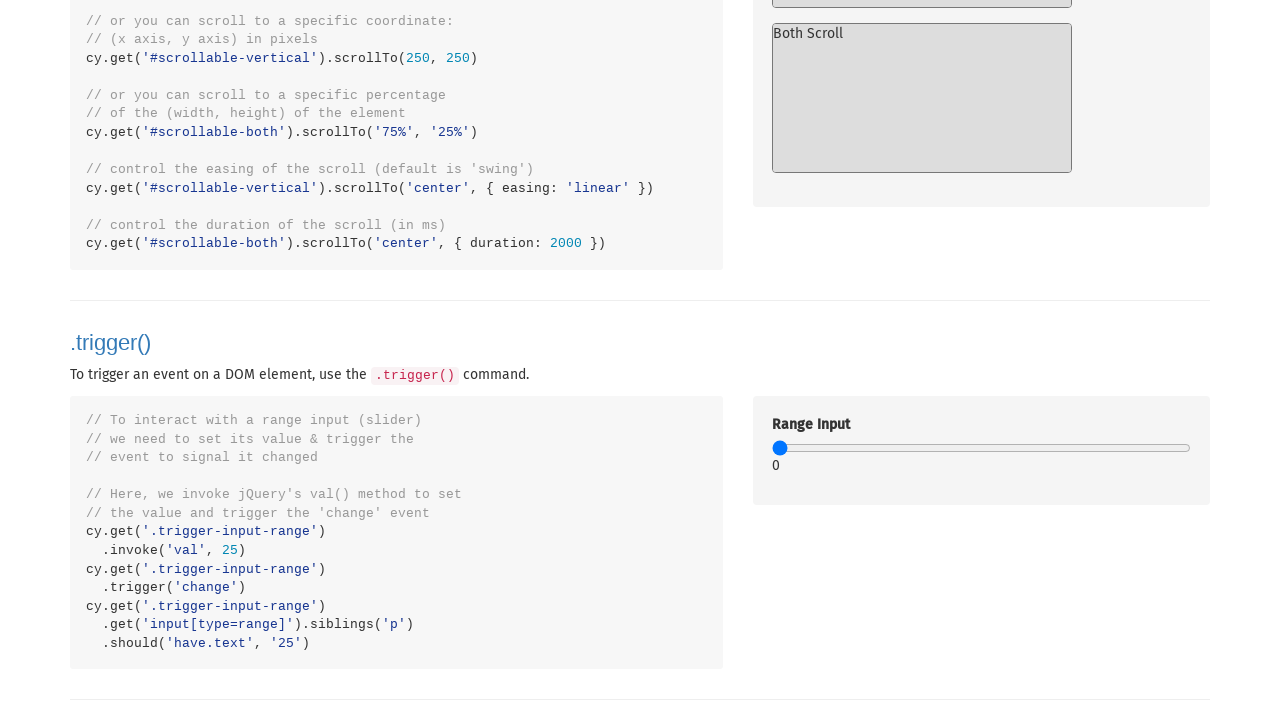

Scrolled horizontal container to the right
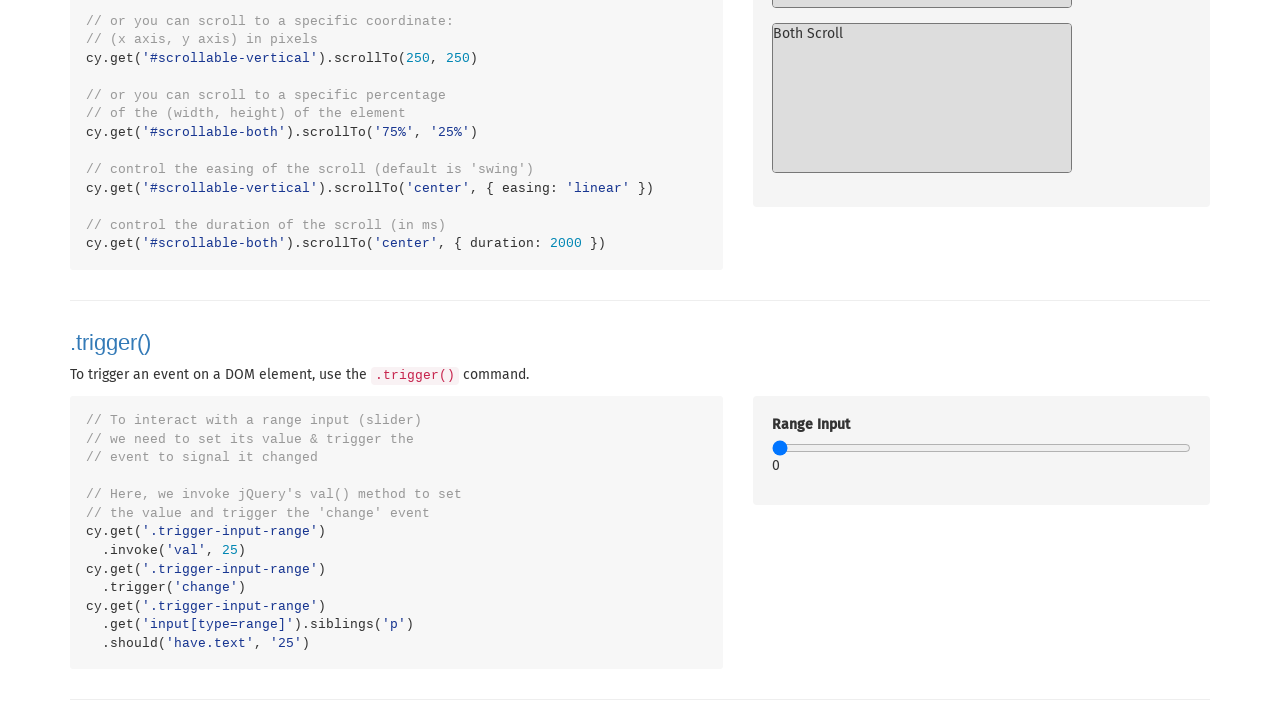

Scrolled vertical container to position 250
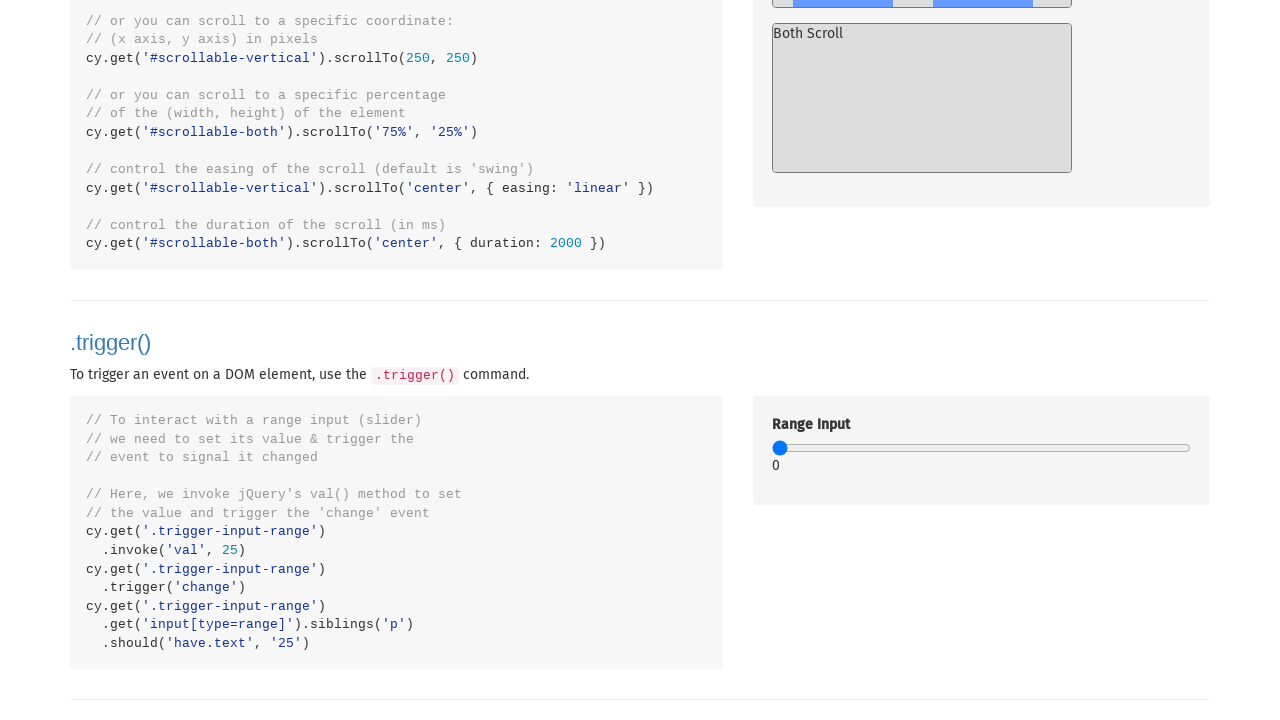

Scrolled both-direction container to 75% horizontal and 25% vertical
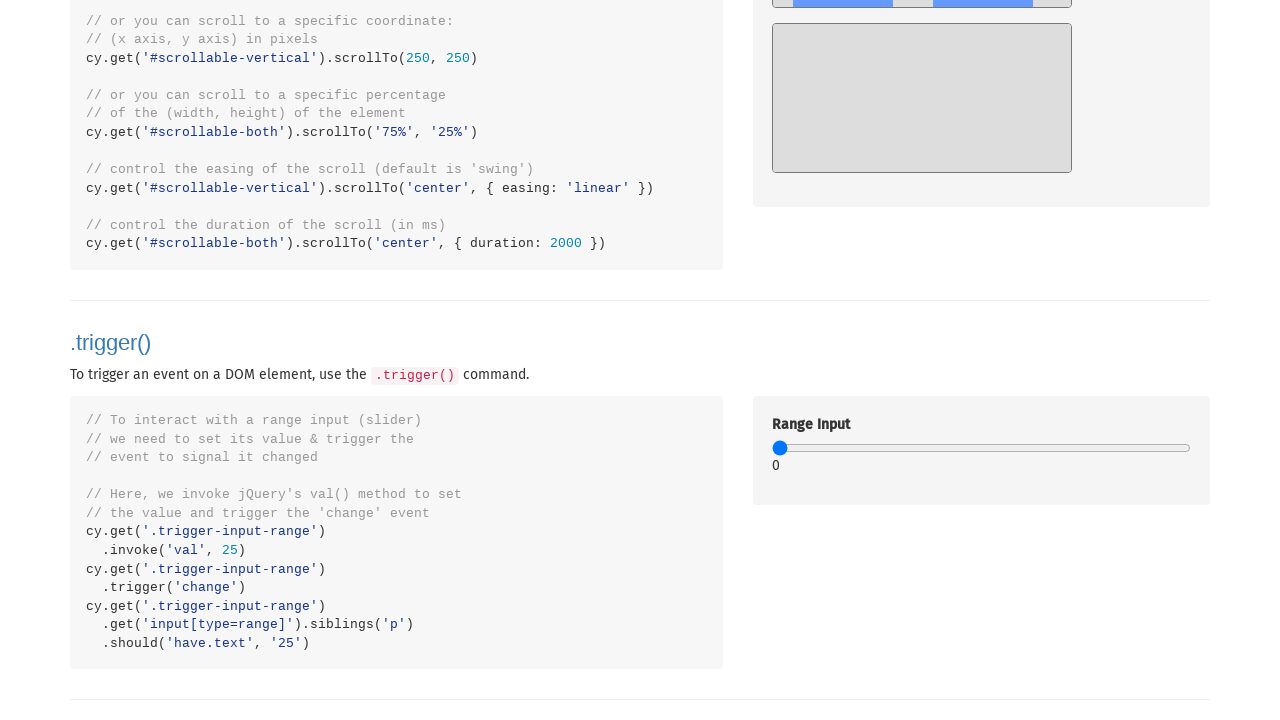

Scrolled vertical container to middle
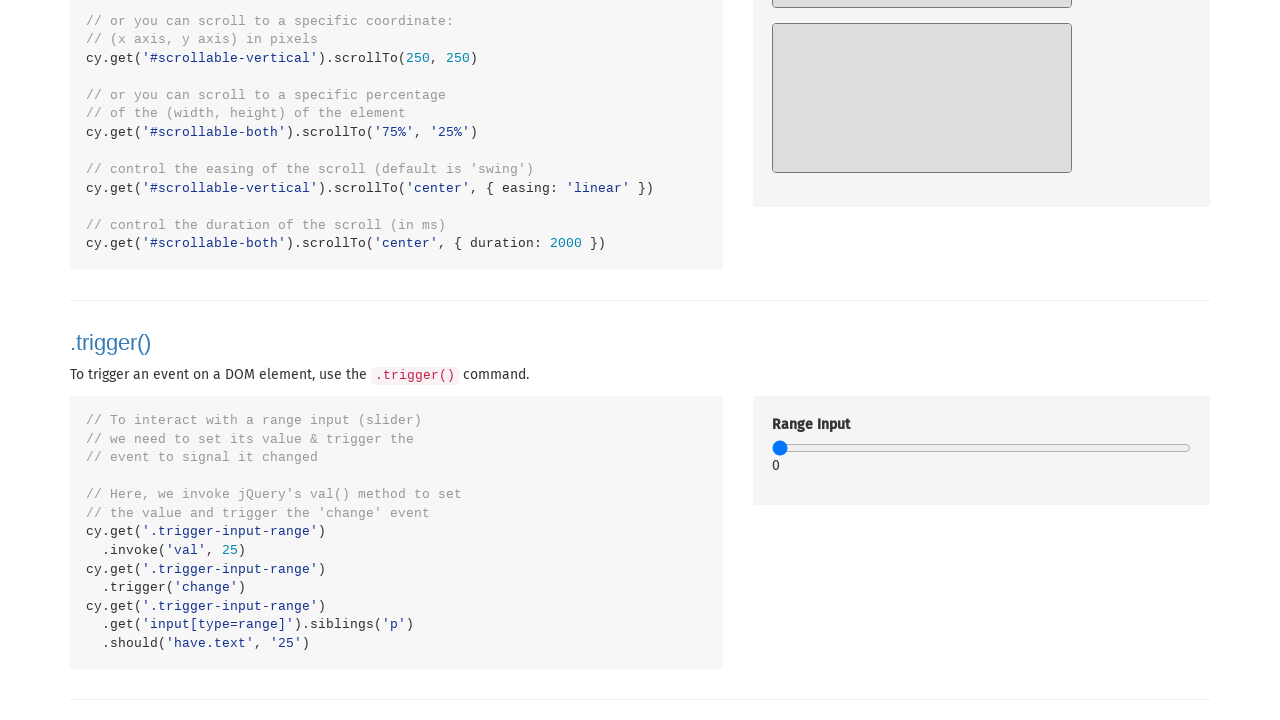

Scrolled both-direction container to center
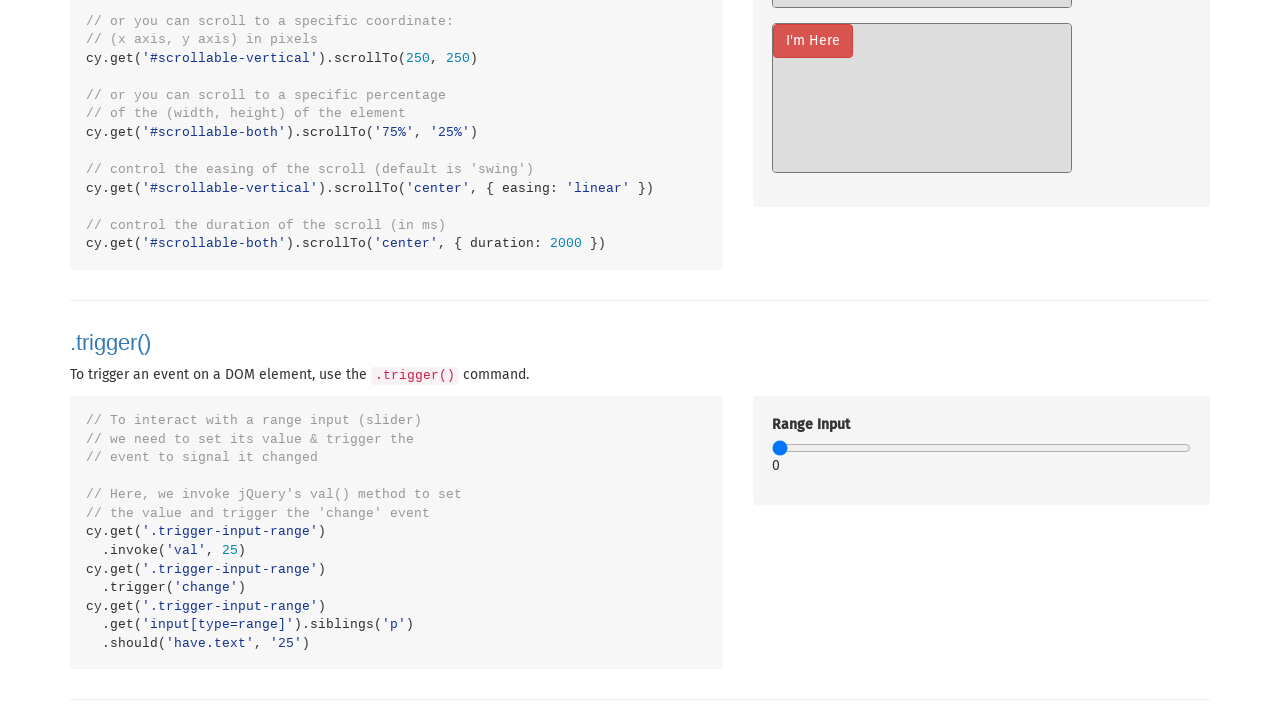

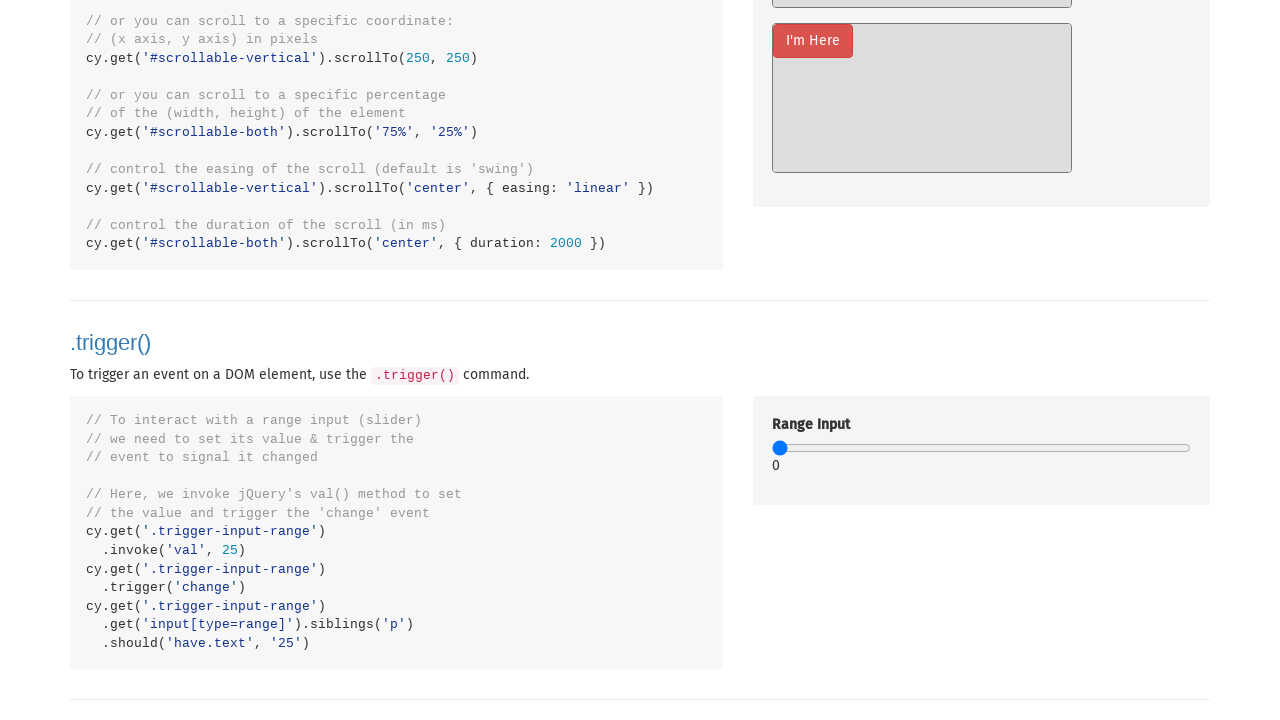